Clicks the ninth link to navigate to long-page.html and verifies the page header

Starting URL: https://bonigarcia.dev/selenium-webdriver-java/

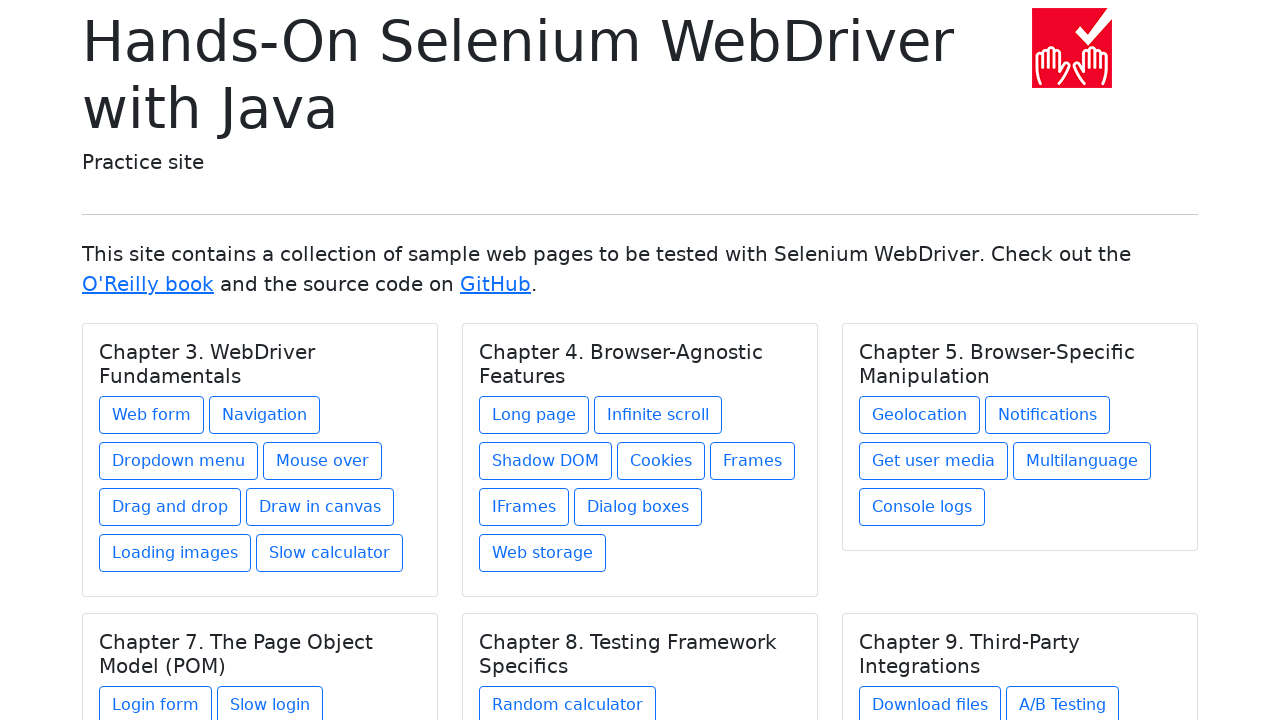

Clicked the ninth link to navigate to long-page.html at (534, 415) on (//a[@class='btn btn-outline-primary mb-2'])[9]
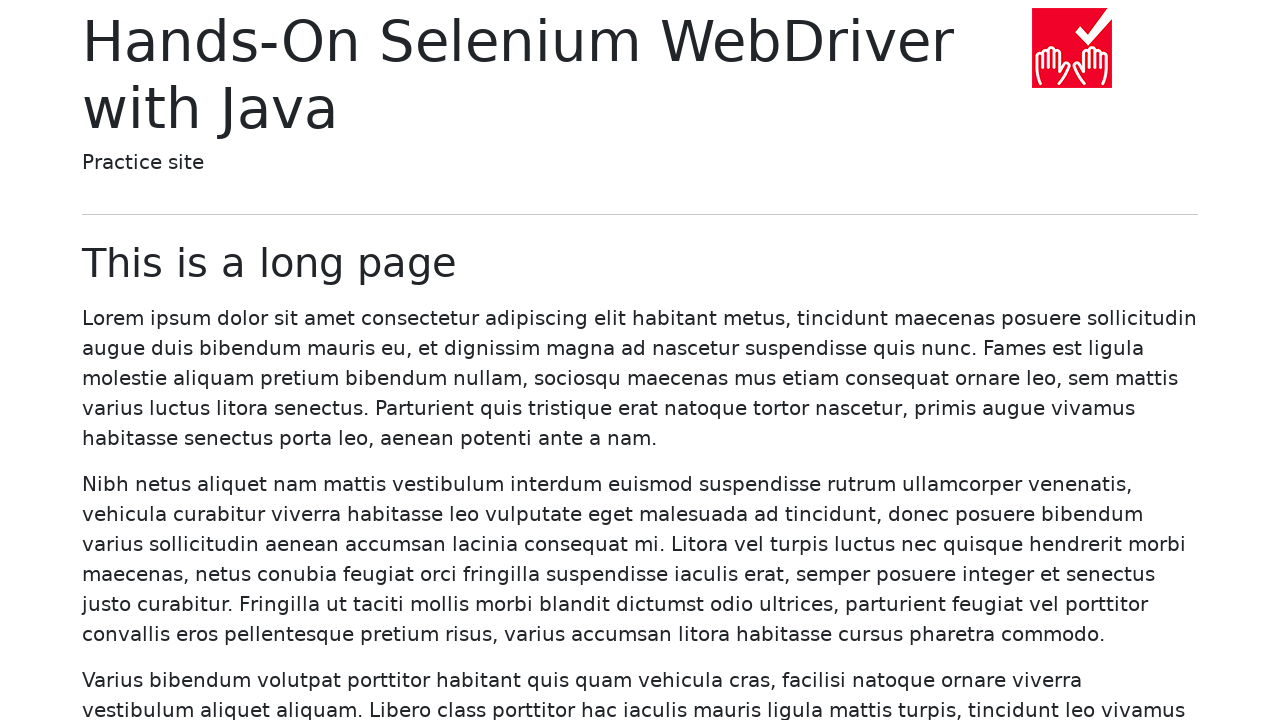

Page header with display-6 class loaded
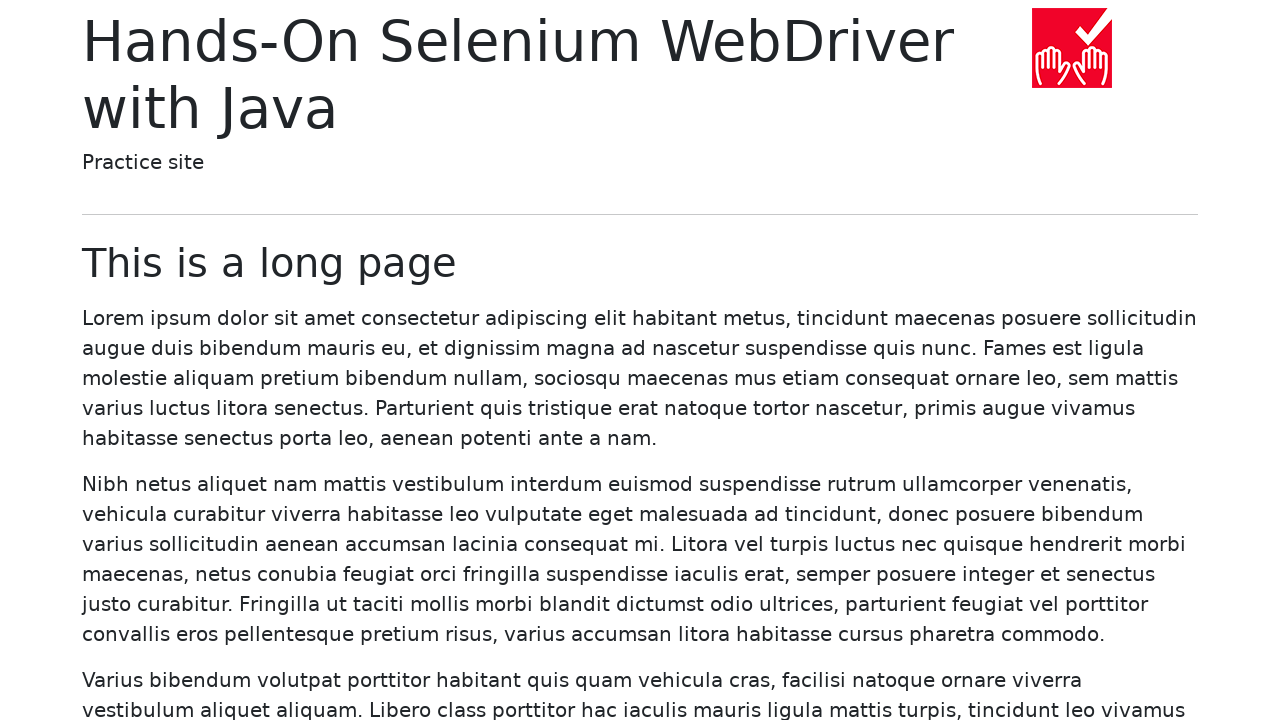

Verified URL contains 'long-page.html'
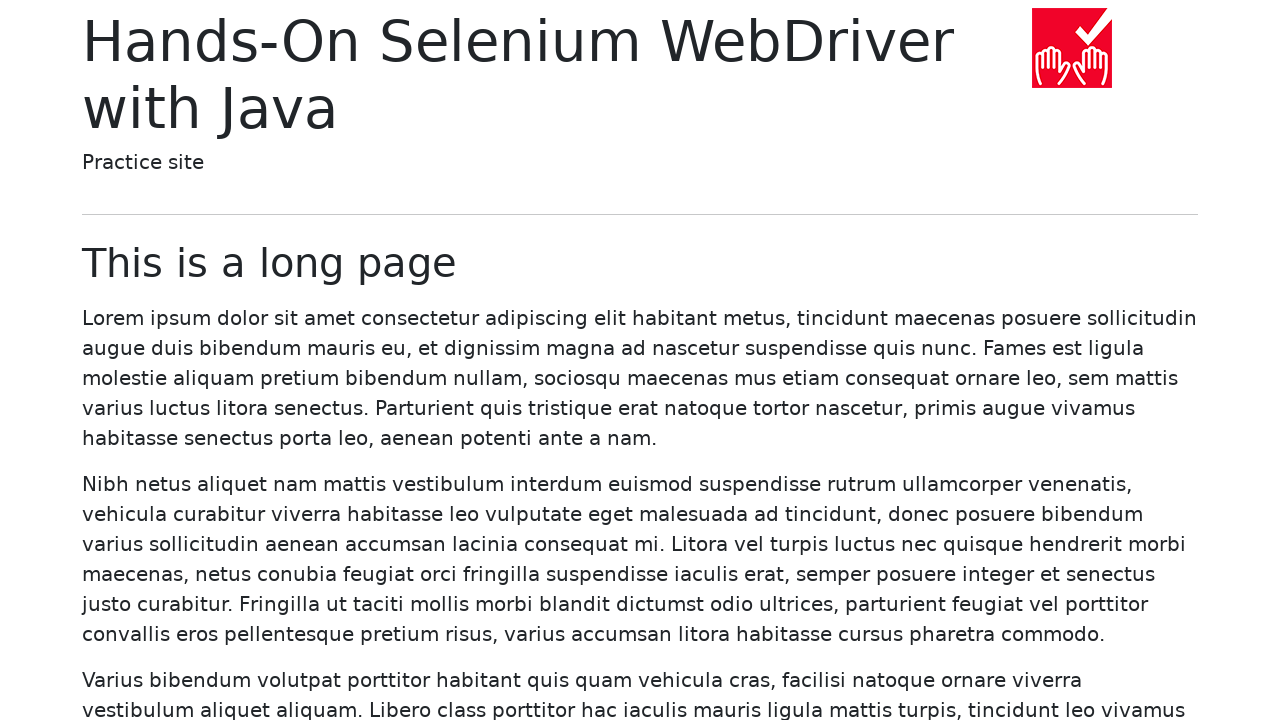

Verified page header text is 'This is a long page'
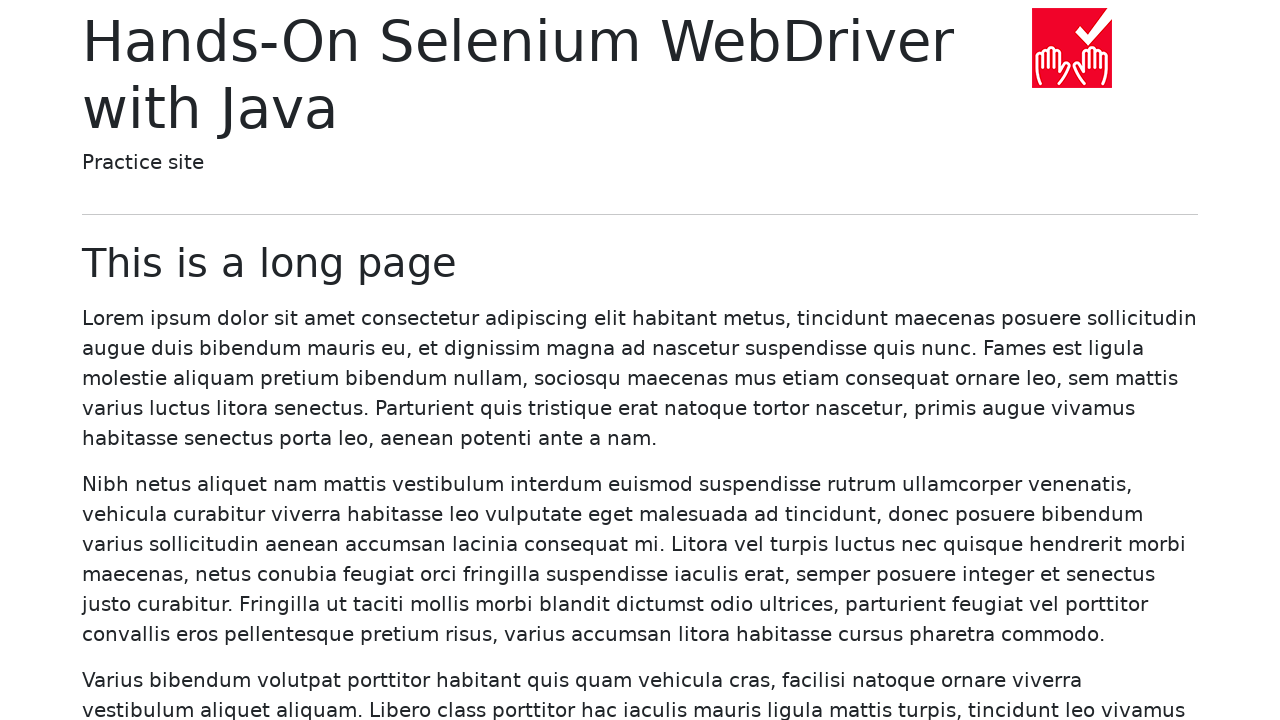

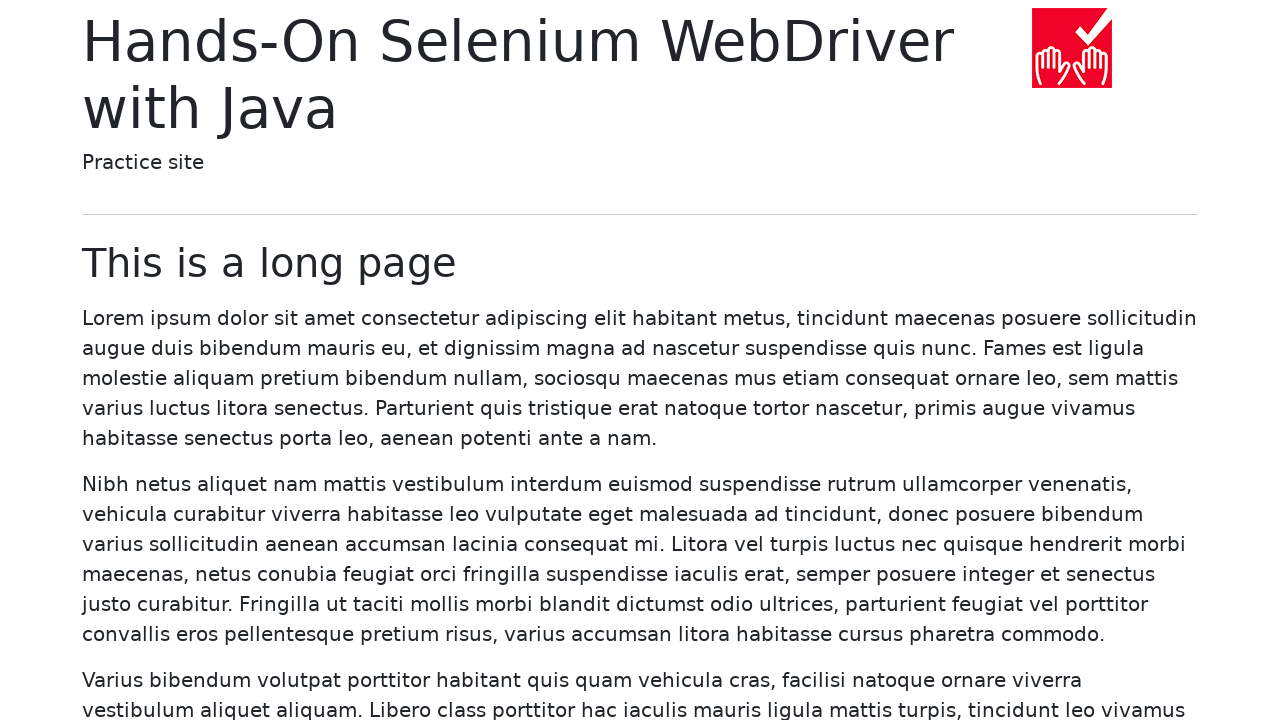